Basic browser automation test that navigates to Rahul Shetty Academy website and retrieves the page title and current URL

Starting URL: https://rahulshettyacademy.com/

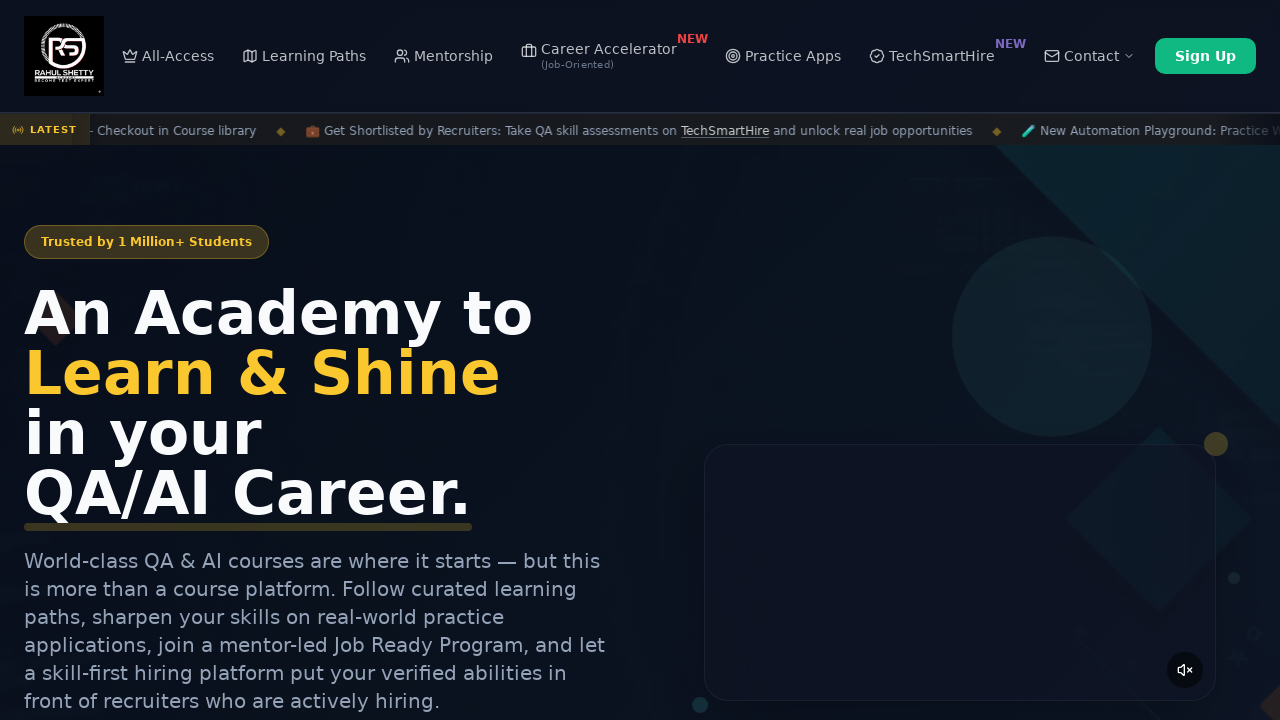

Page loaded with domcontentloaded state
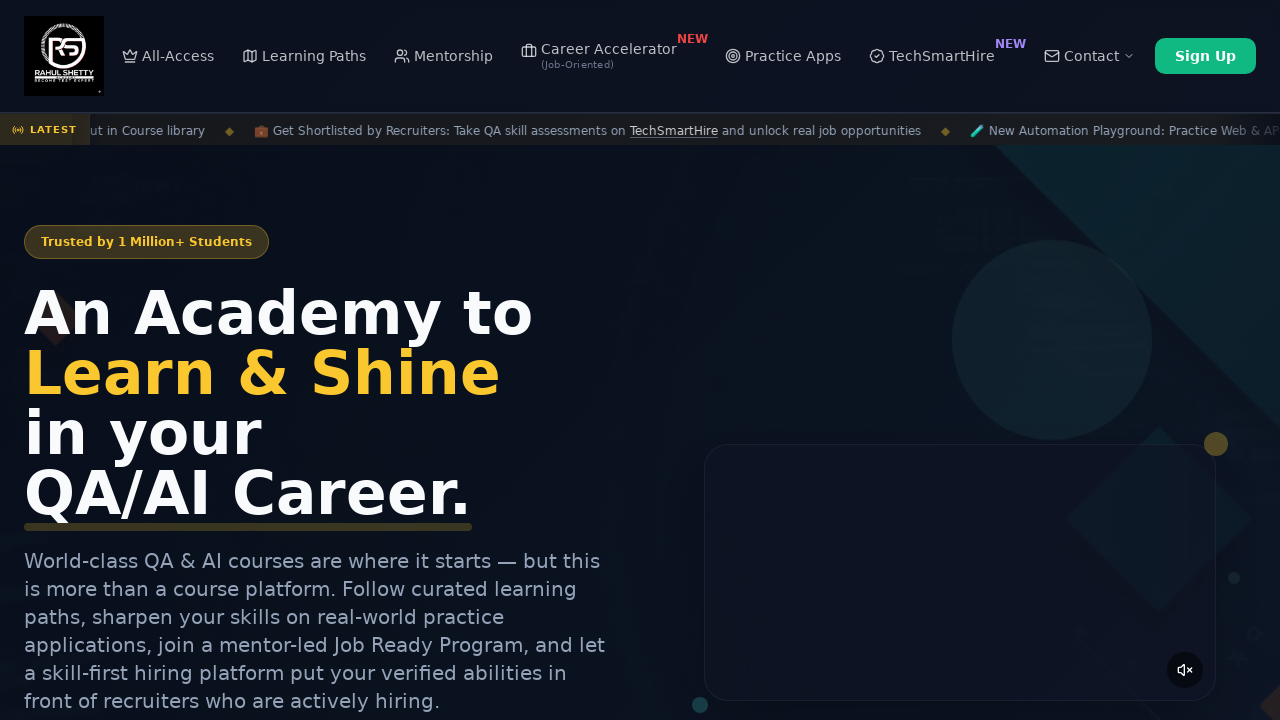

Retrieved page title: Rahul Shetty Academy | QA Automation, Playwright, AI Testing & Online Training
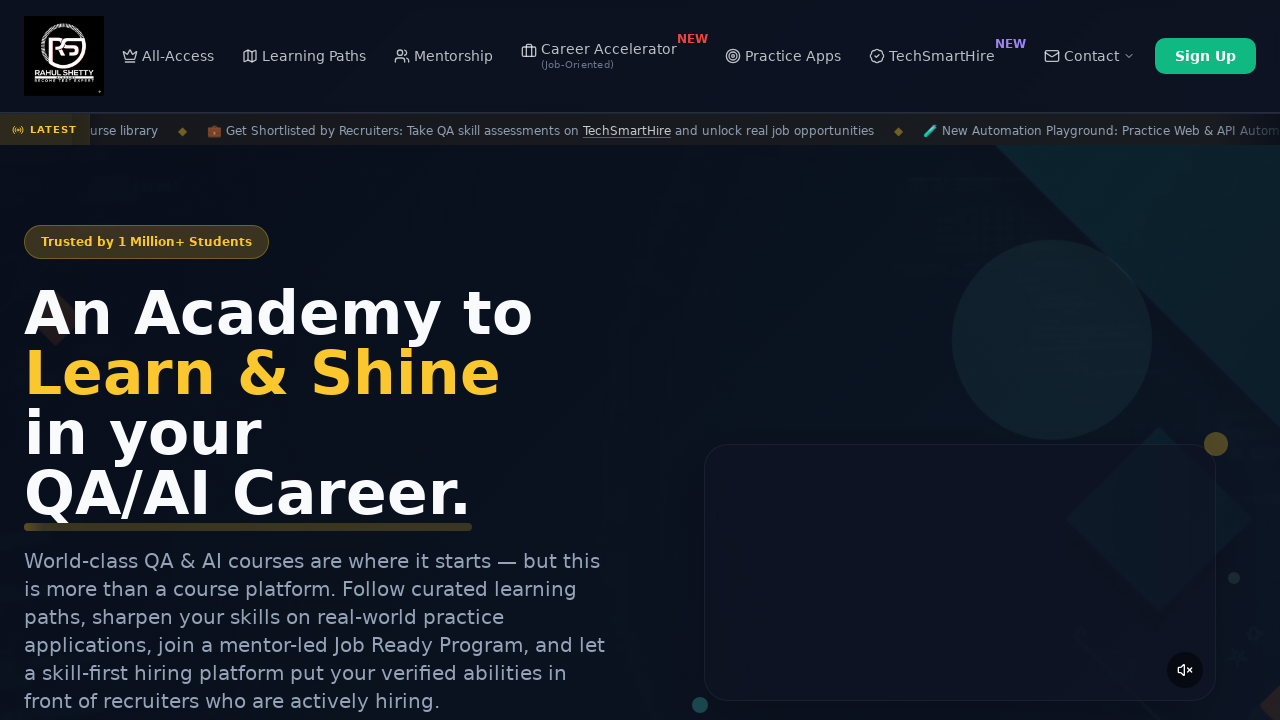

Retrieved current URL: https://rahulshettyacademy.com/
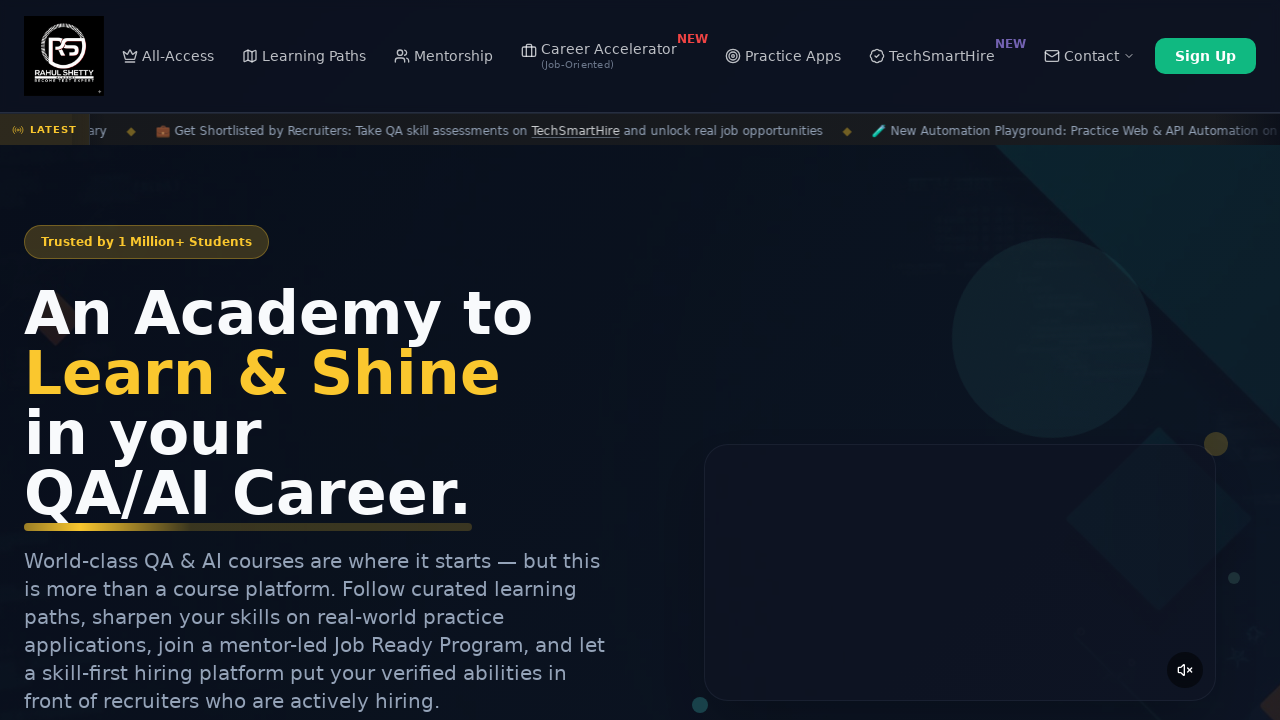

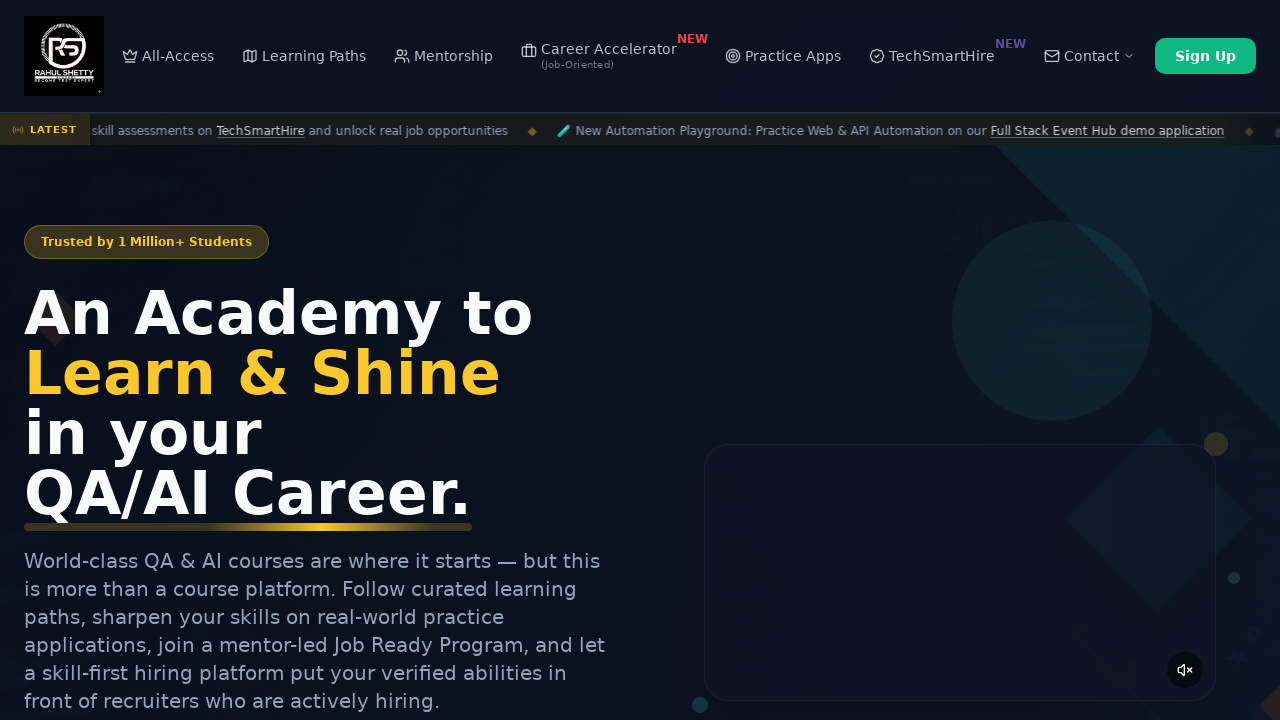